Tests drag and drop functionality by dragging column A to column B position

Starting URL: https://the-internet.herokuapp.com

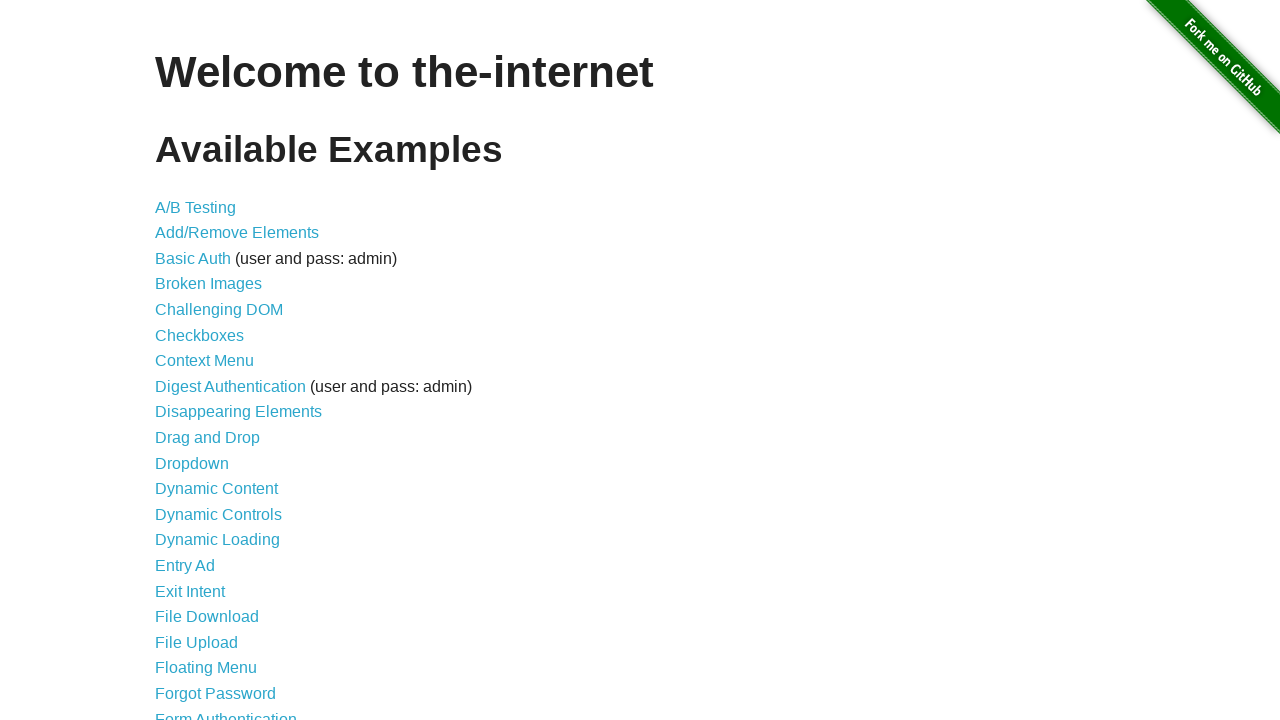

Clicked on Drag and Drop link at (208, 438) on internal:role=link[name="Drag and Drop"i]
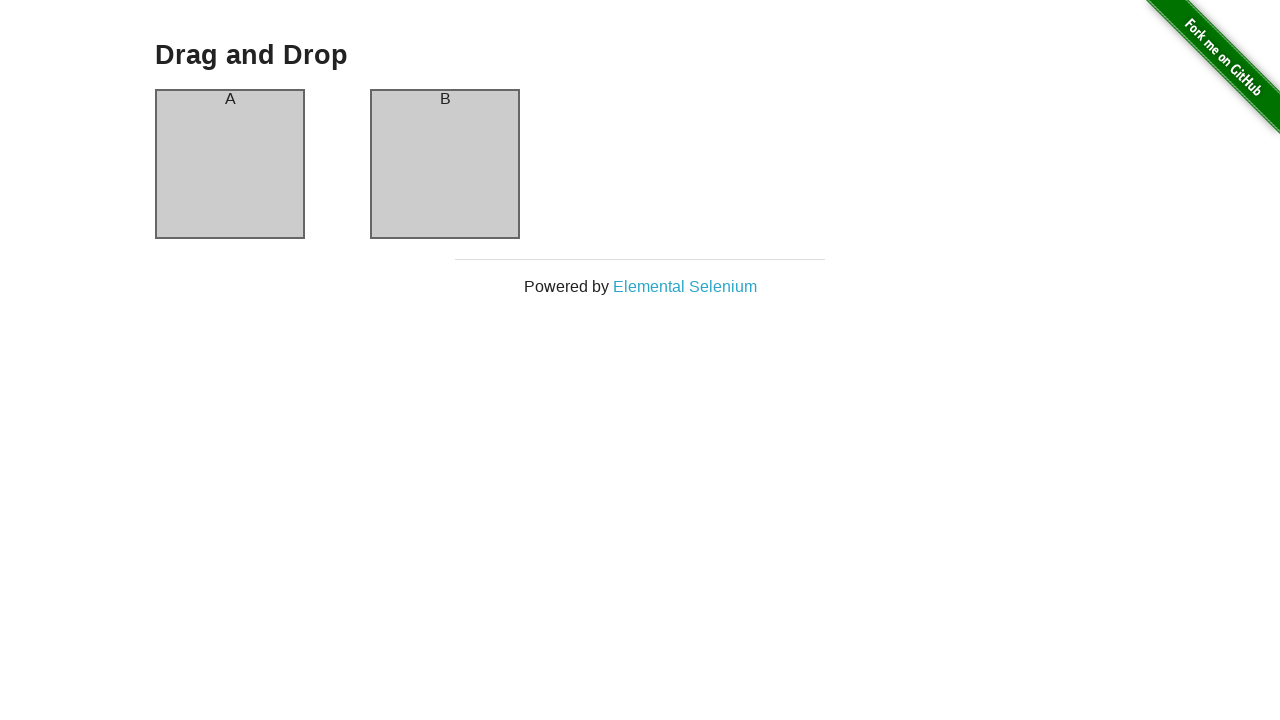

Dragged column A to column B position at (445, 164)
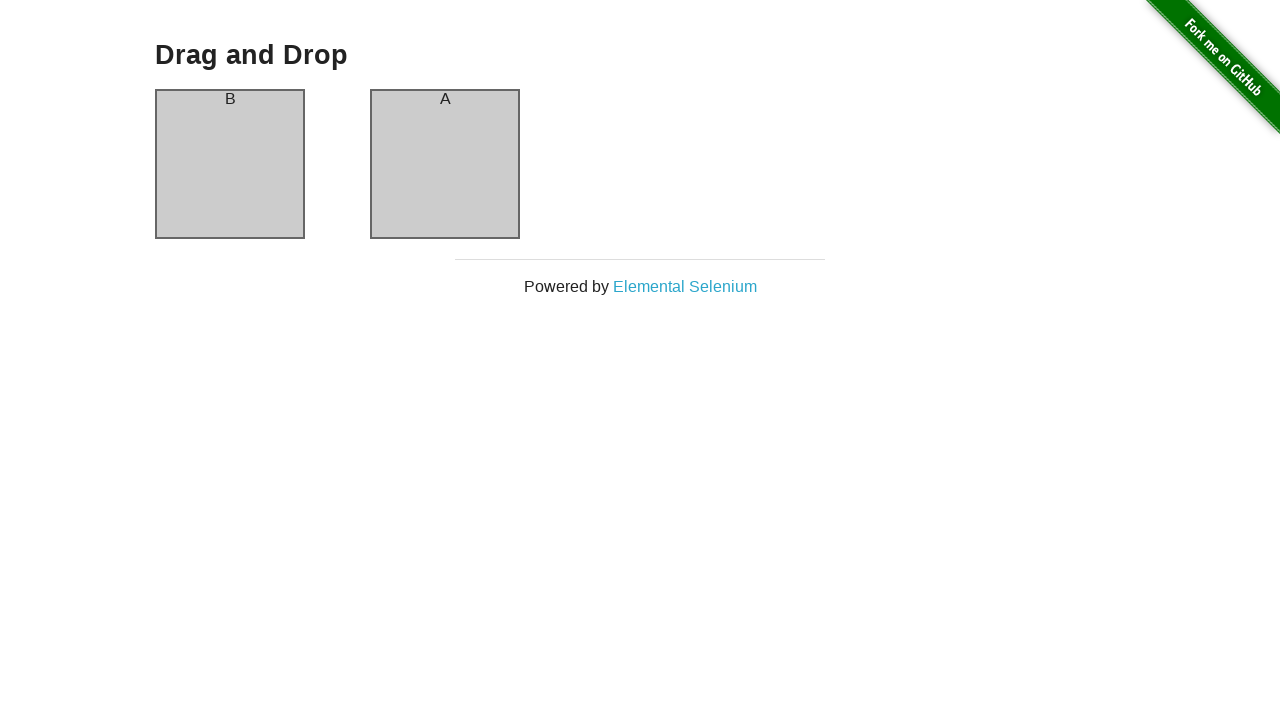

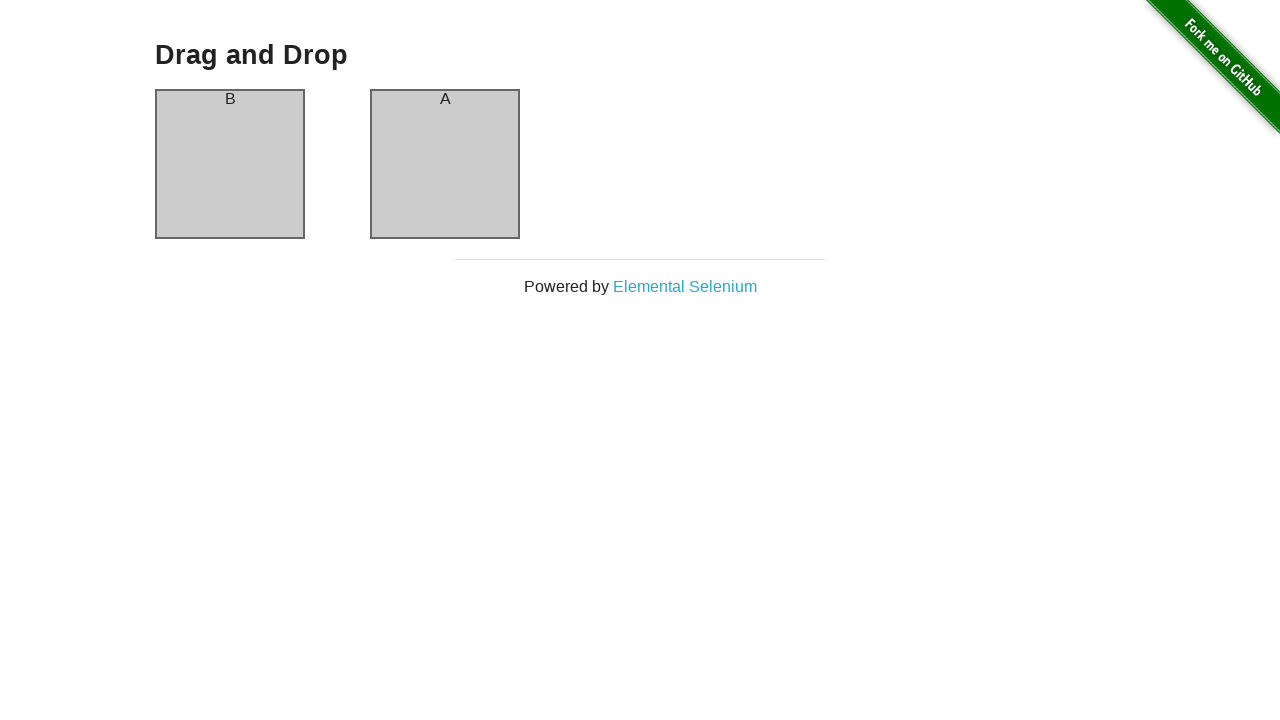